Tests click-and-drag functionality to select multiple consecutive items in a jQuery selectable list

Starting URL: https://automationfc.github.io/jquery-selectable/

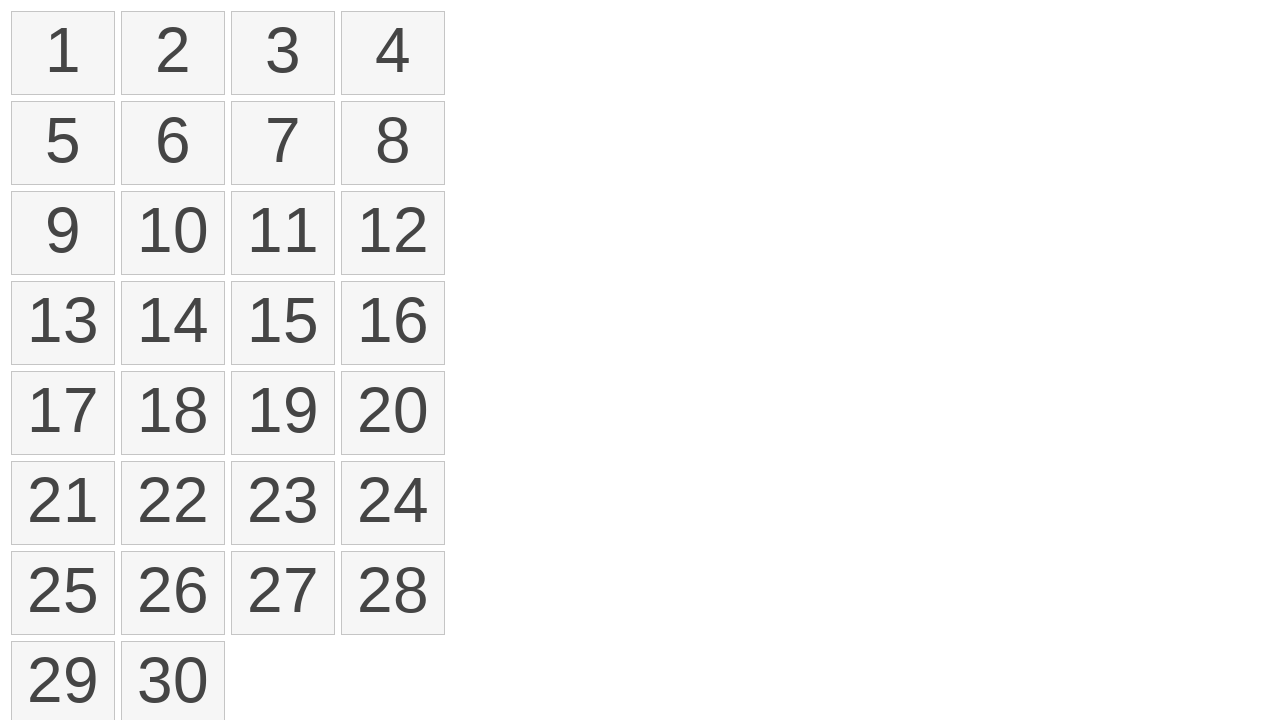

Retrieved all selectable list items
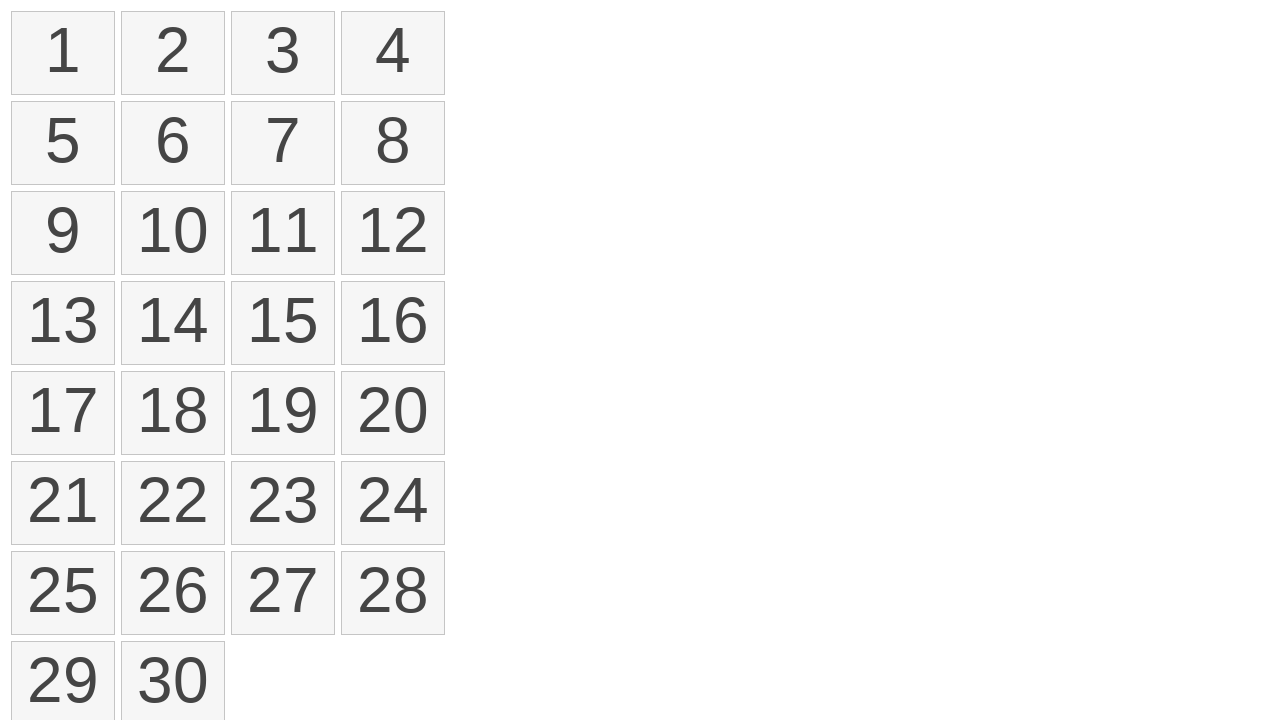

Clicked on the first item in the selectable list at (63, 53) on ol#selectable>li >> nth=0
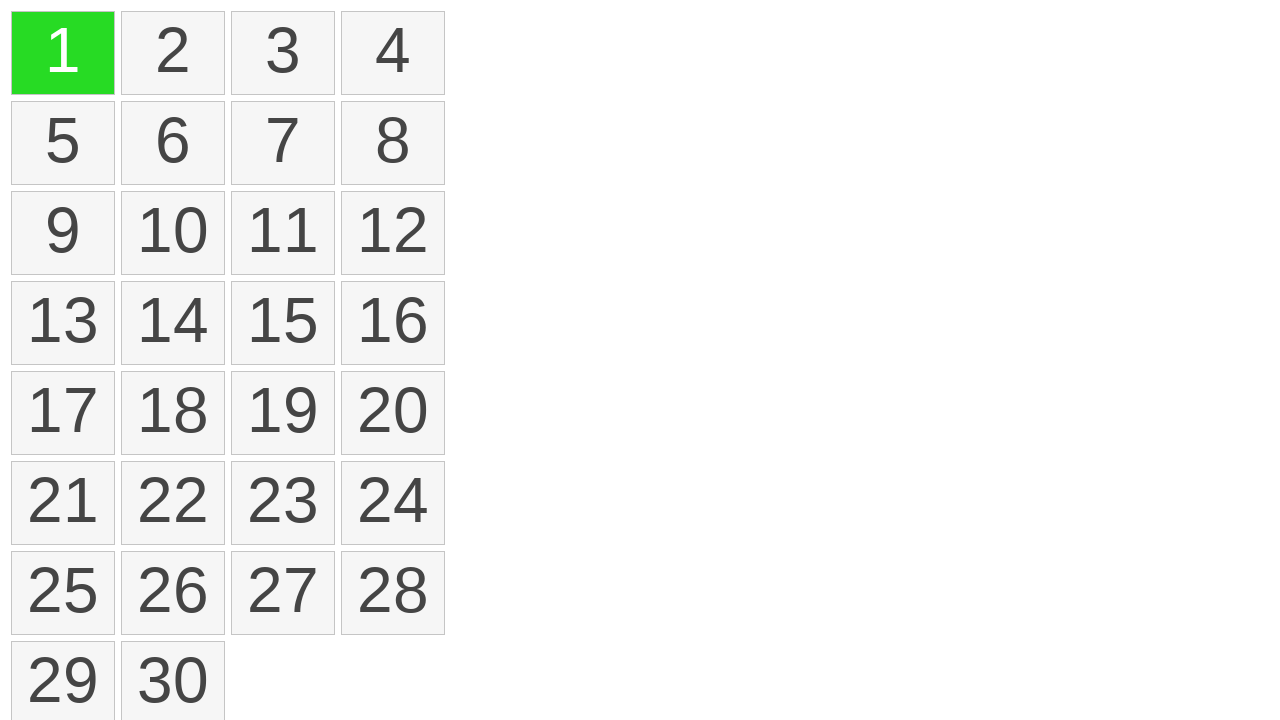

Pressed mouse button down to start drag operation at (63, 53)
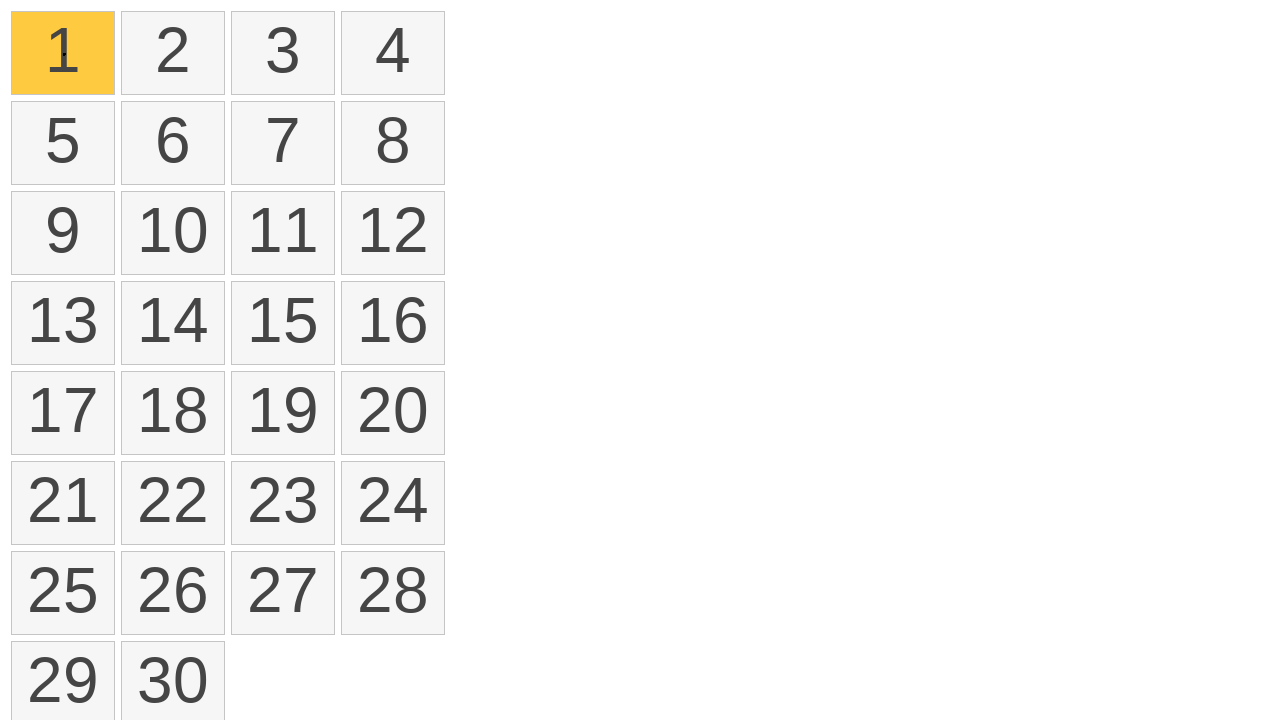

Hovered over the last item (20th item) while dragging at (393, 413) on ol#selectable>li >> nth=19
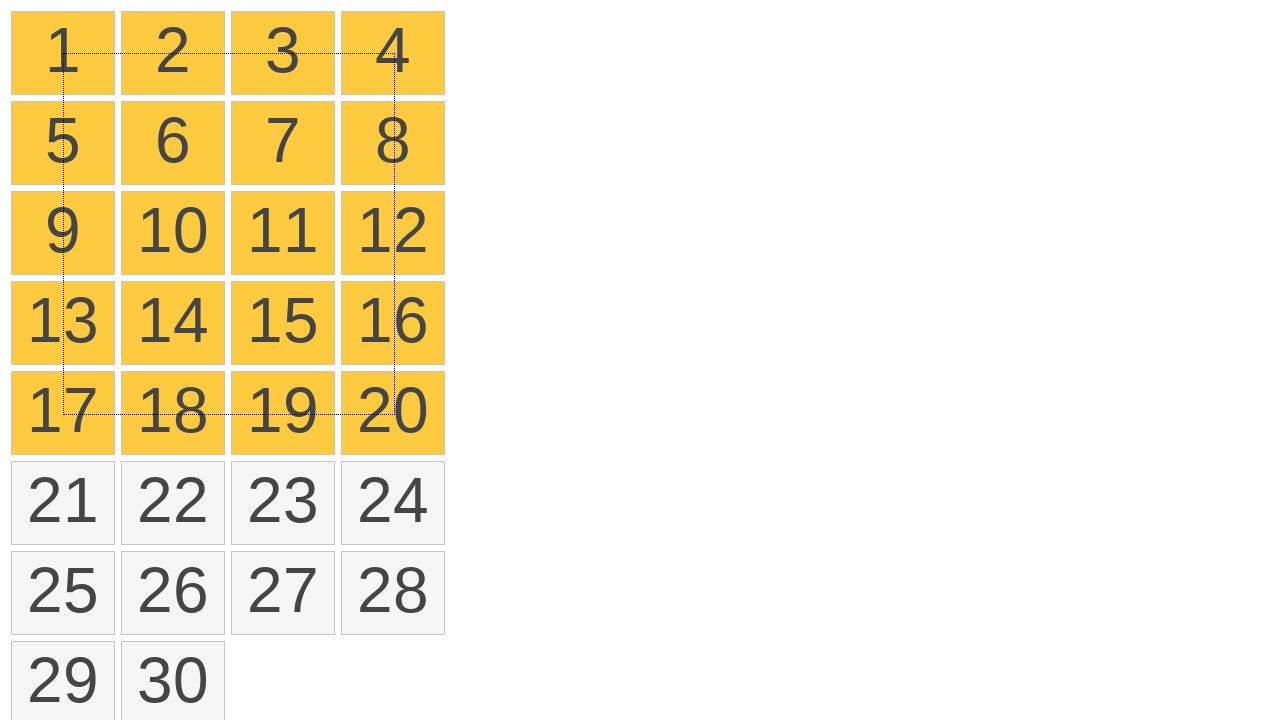

Released mouse button to complete the drag selection at (393, 413)
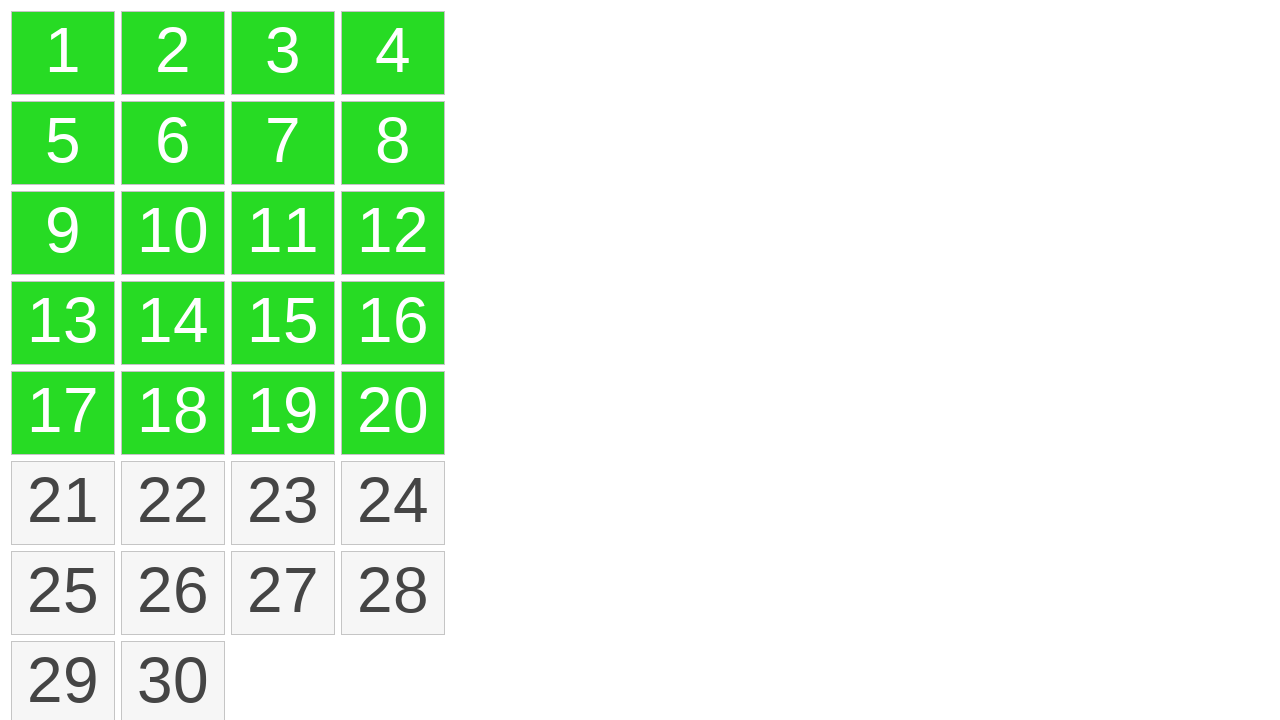

Located all selected items with ui-selected class
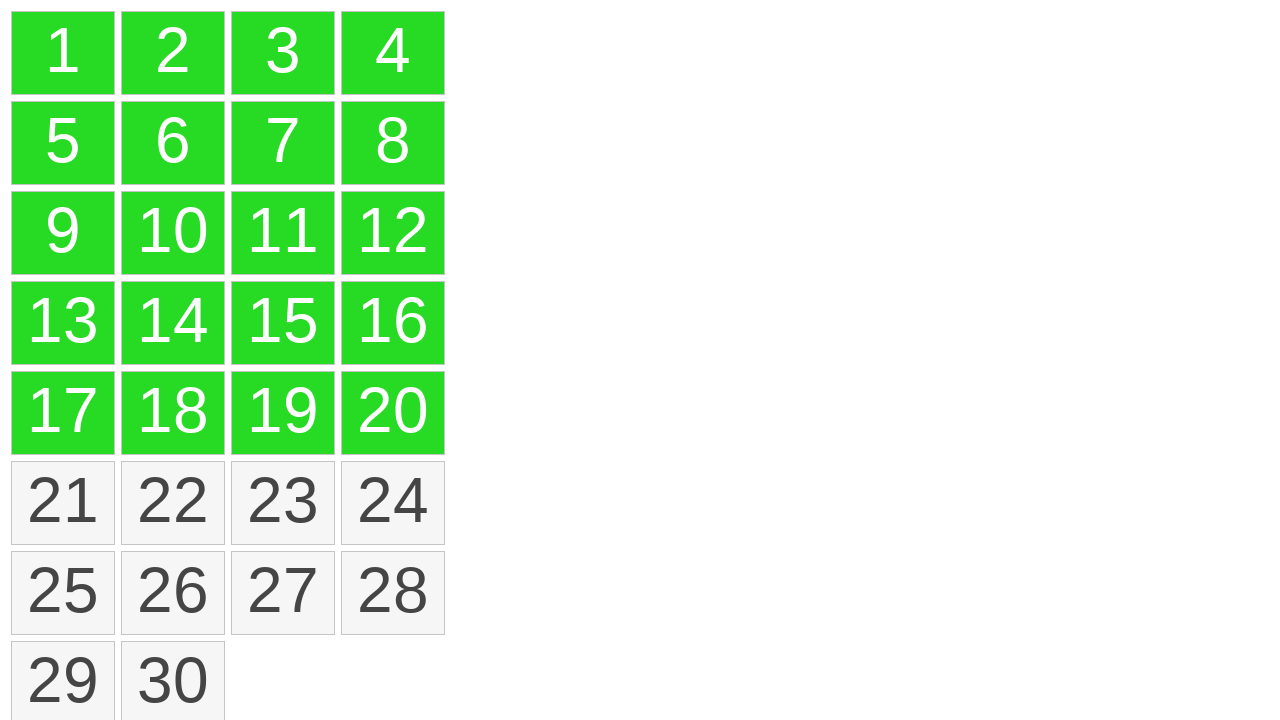

Verified that all 20 items are selected
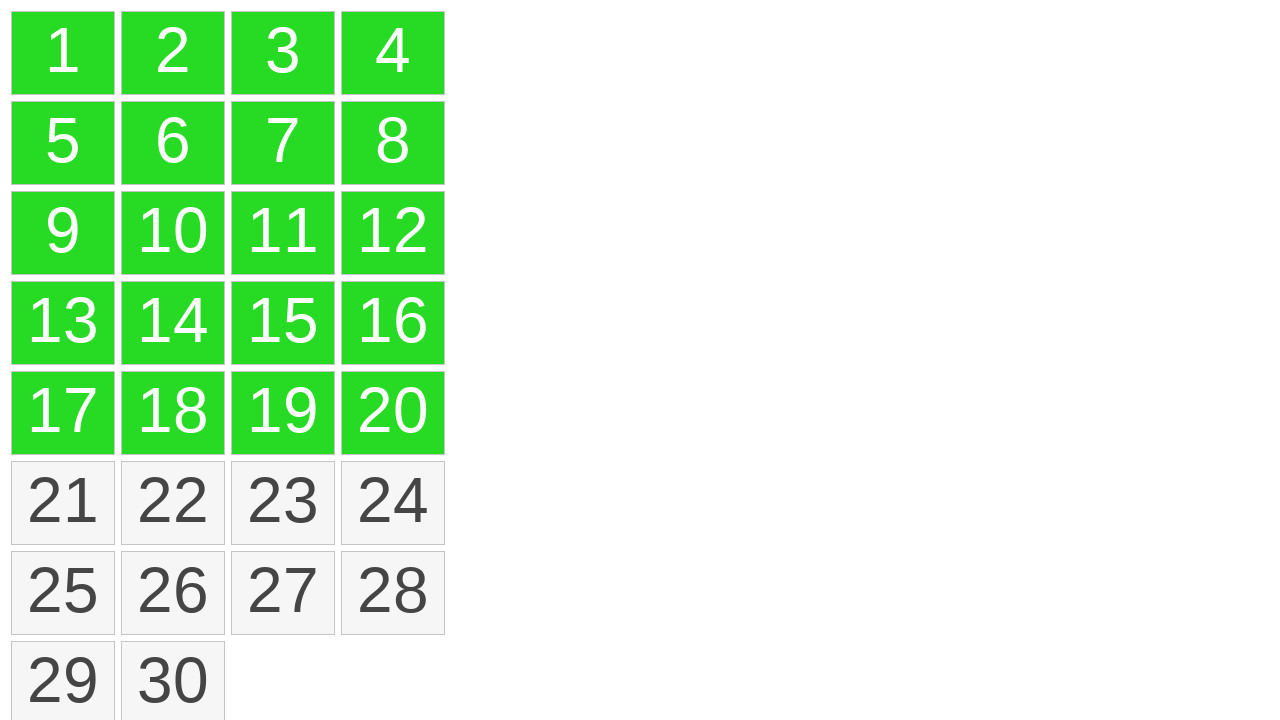

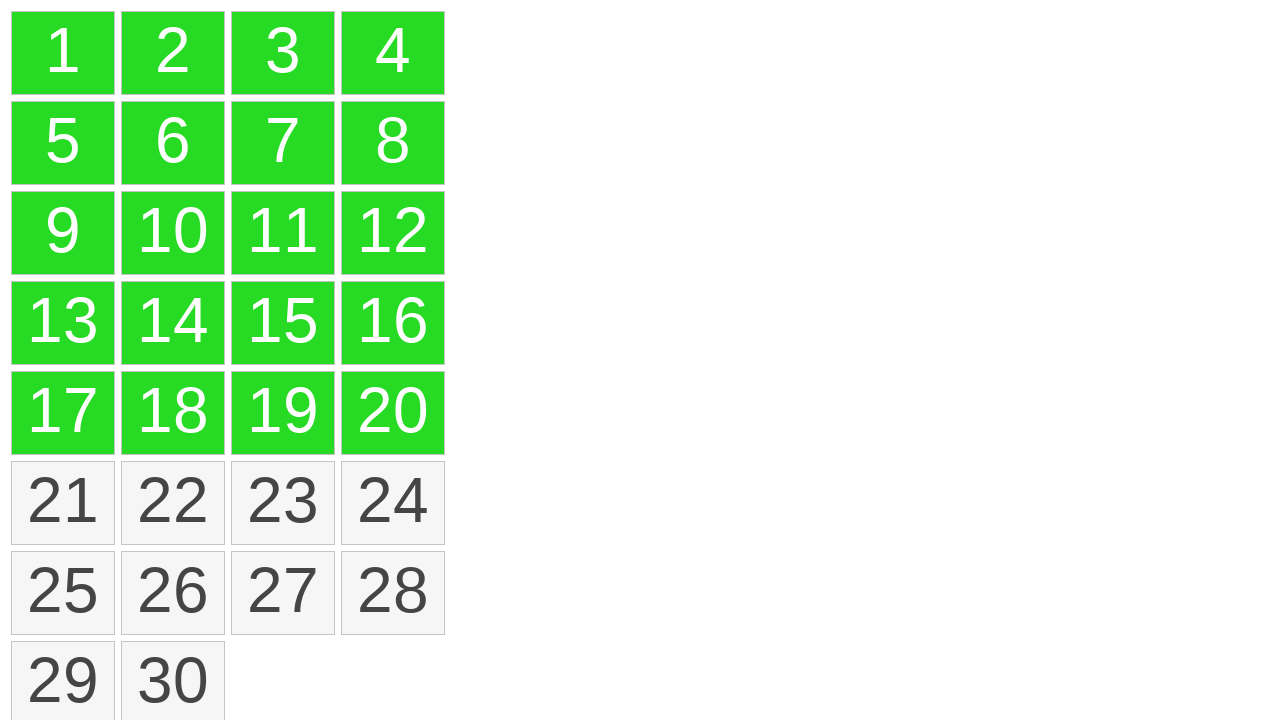